Tests drag and drop functionality by dragging an element and dropping it onto a target area

Starting URL: http://jqueryui.com/resources/demos/droppable/default.html

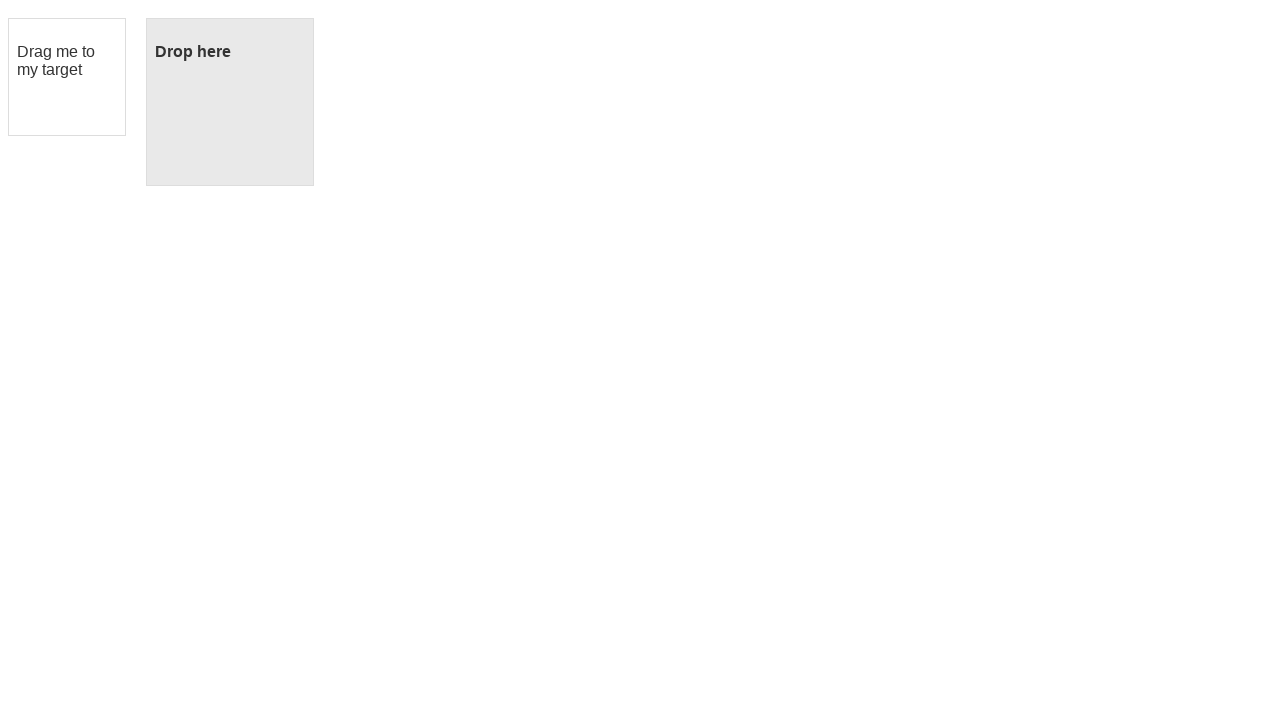

Located the draggable element
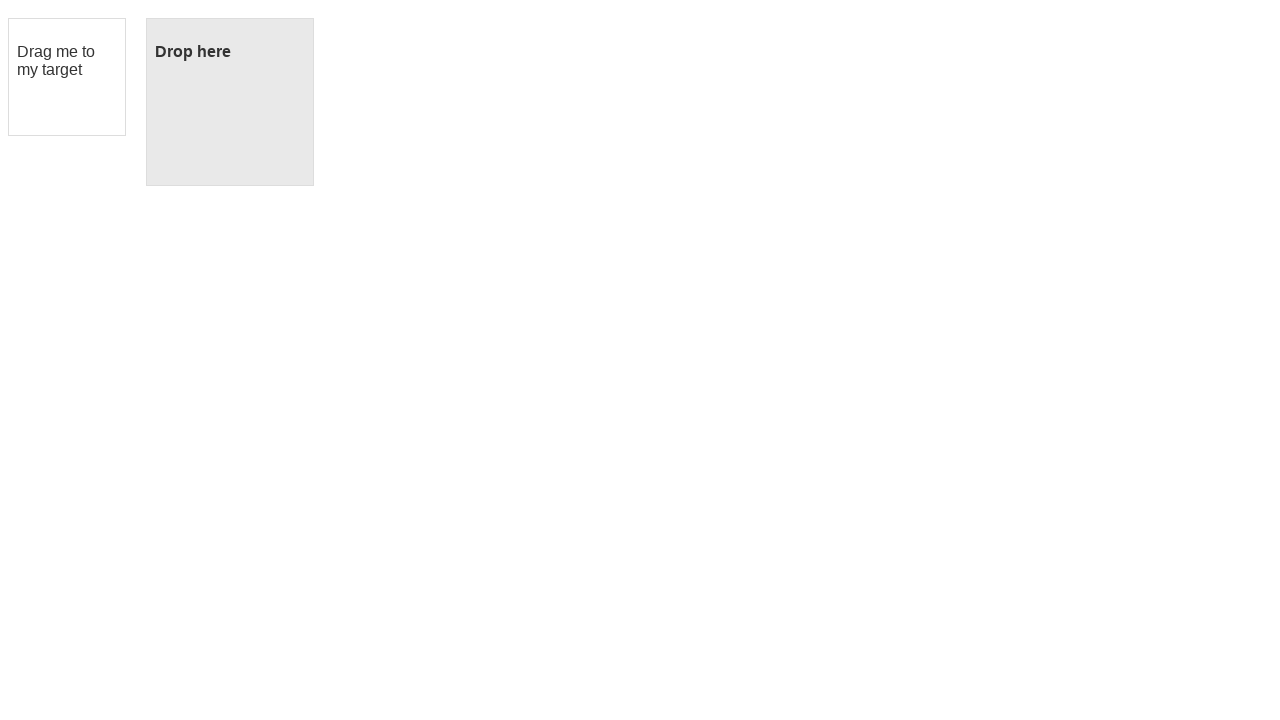

Located the droppable target element
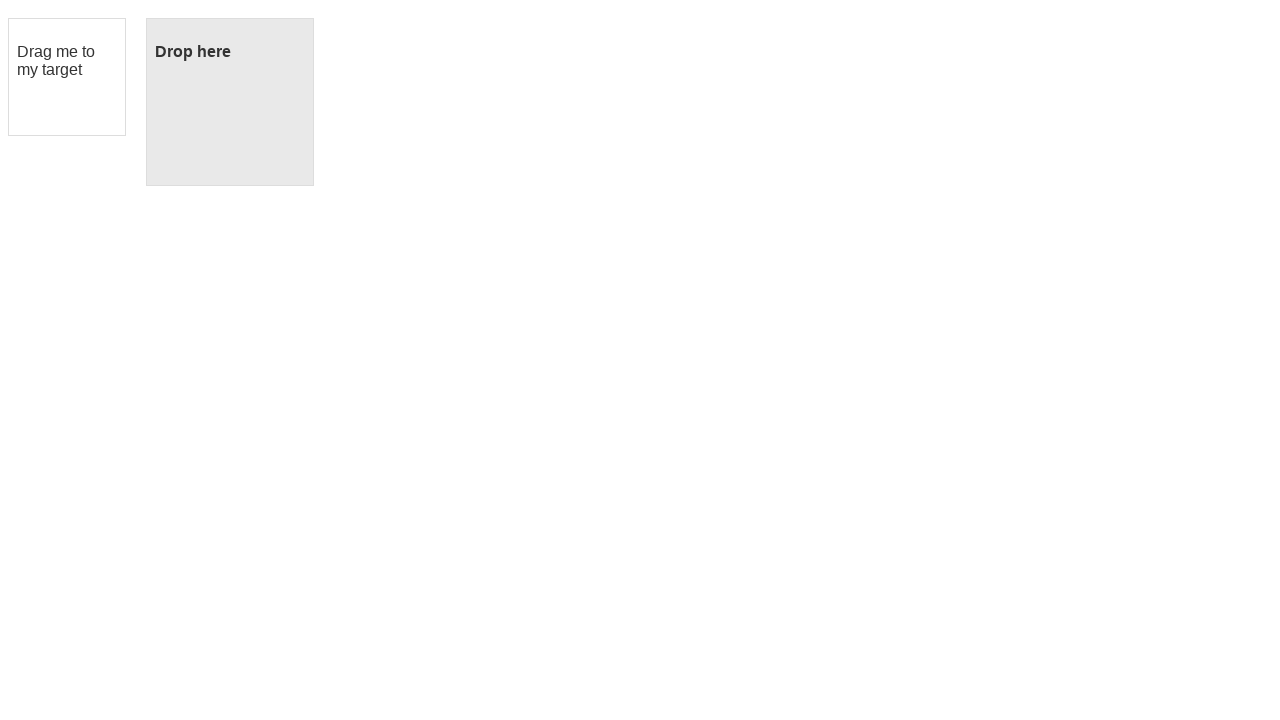

Dragged element to target and dropped it at (230, 102)
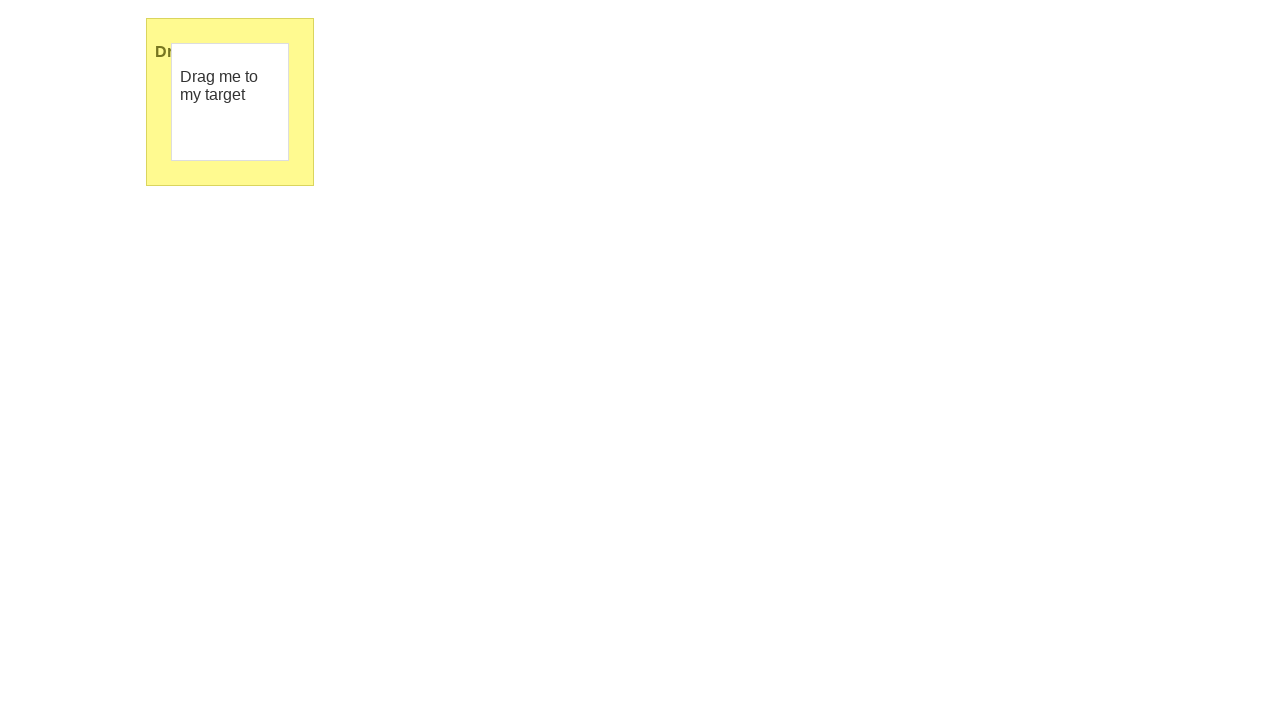

Waited for UI to update after drop
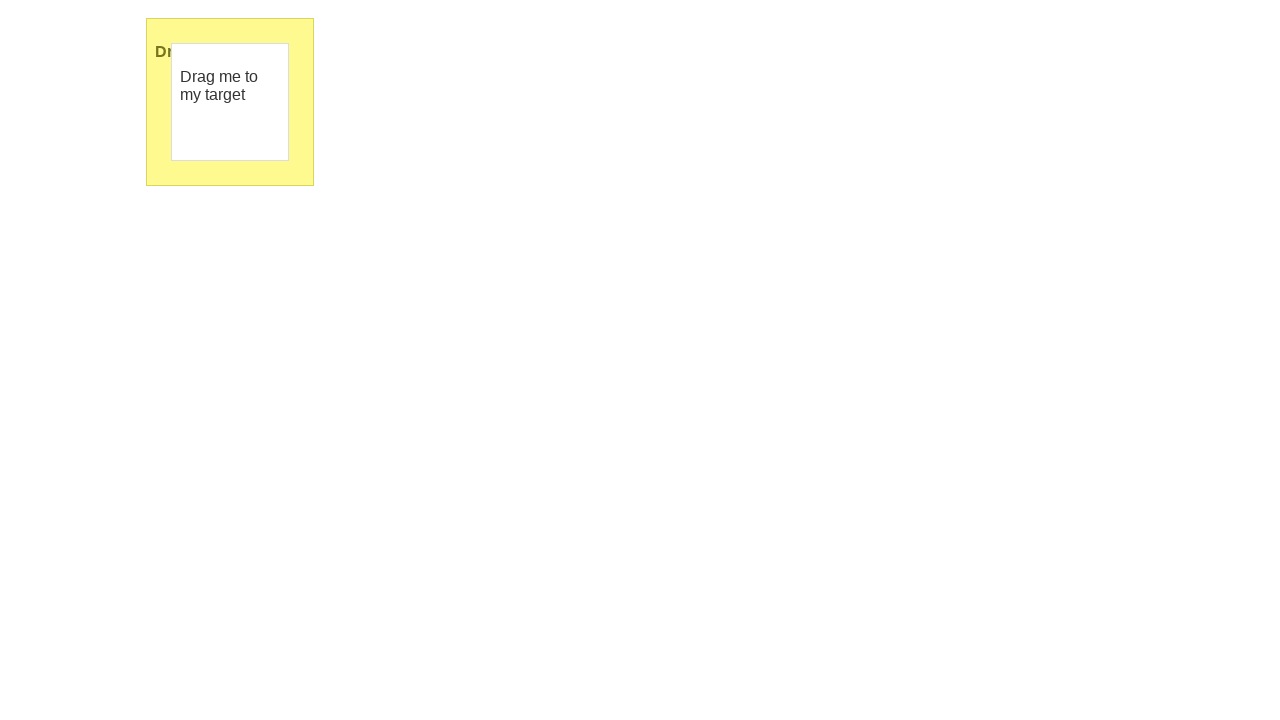

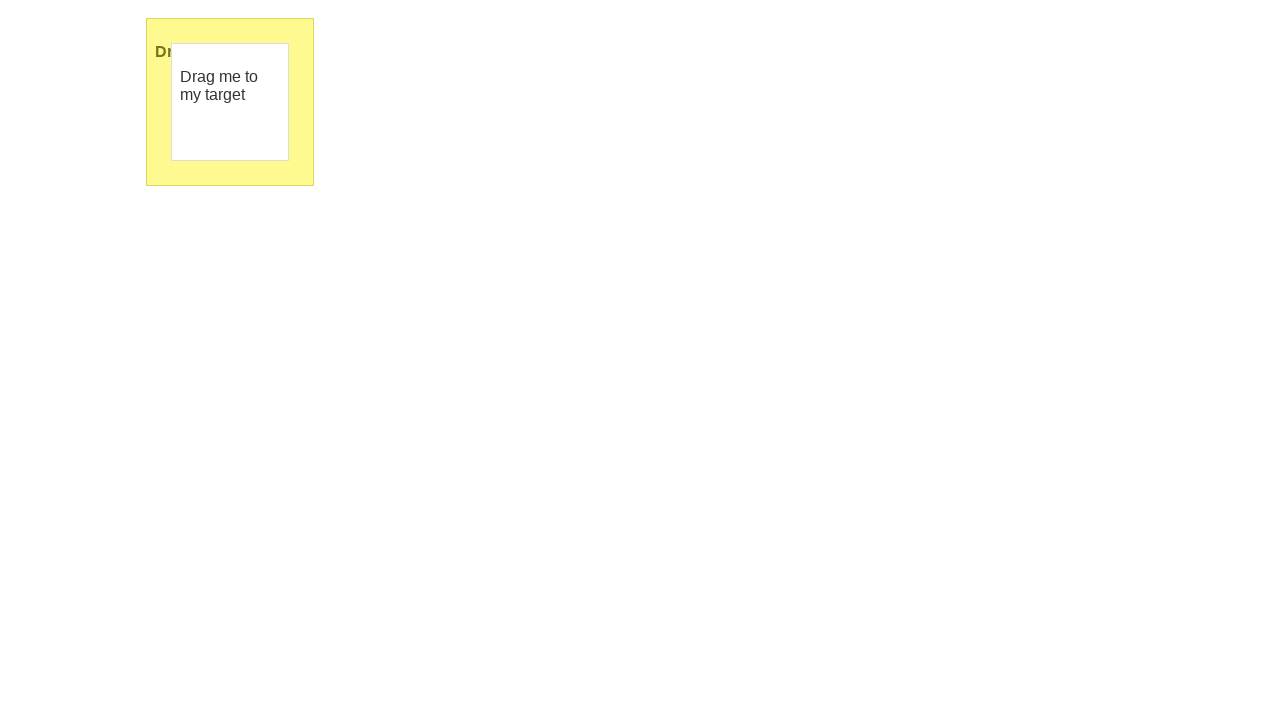